Tests TodoMVC Backbone.js implementation by adding two todo items, marking one as complete, and verifying the count

Starting URL: https://todomvc.com

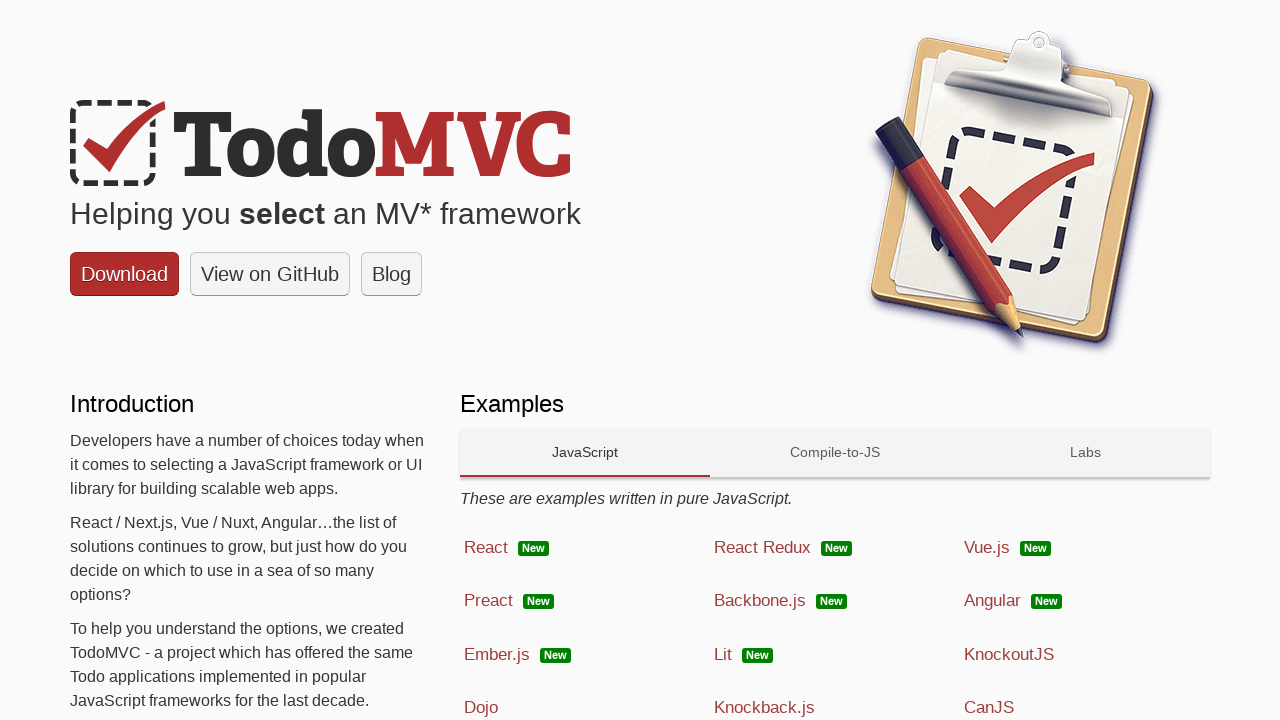

Clicked on Backbone.js platform link at (835, 601) on a:has-text('Backbone.js')
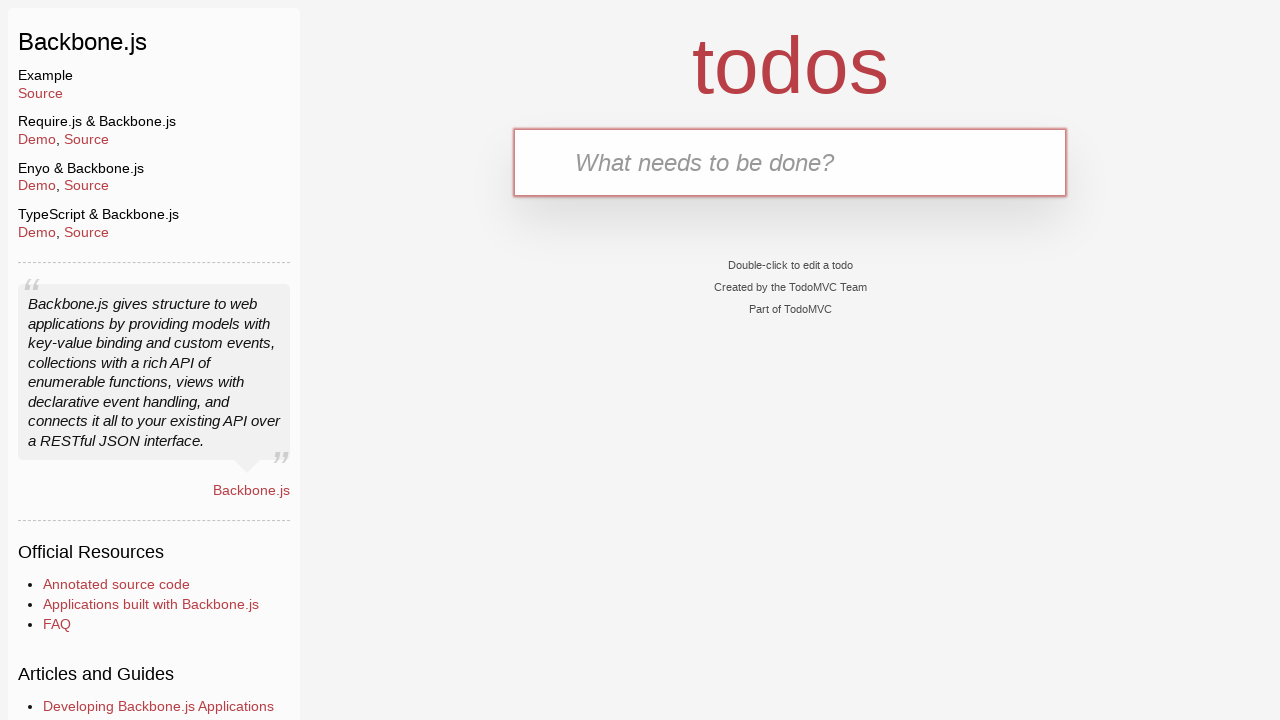

Filled first todo item 'Read about selenium' on .new-todo
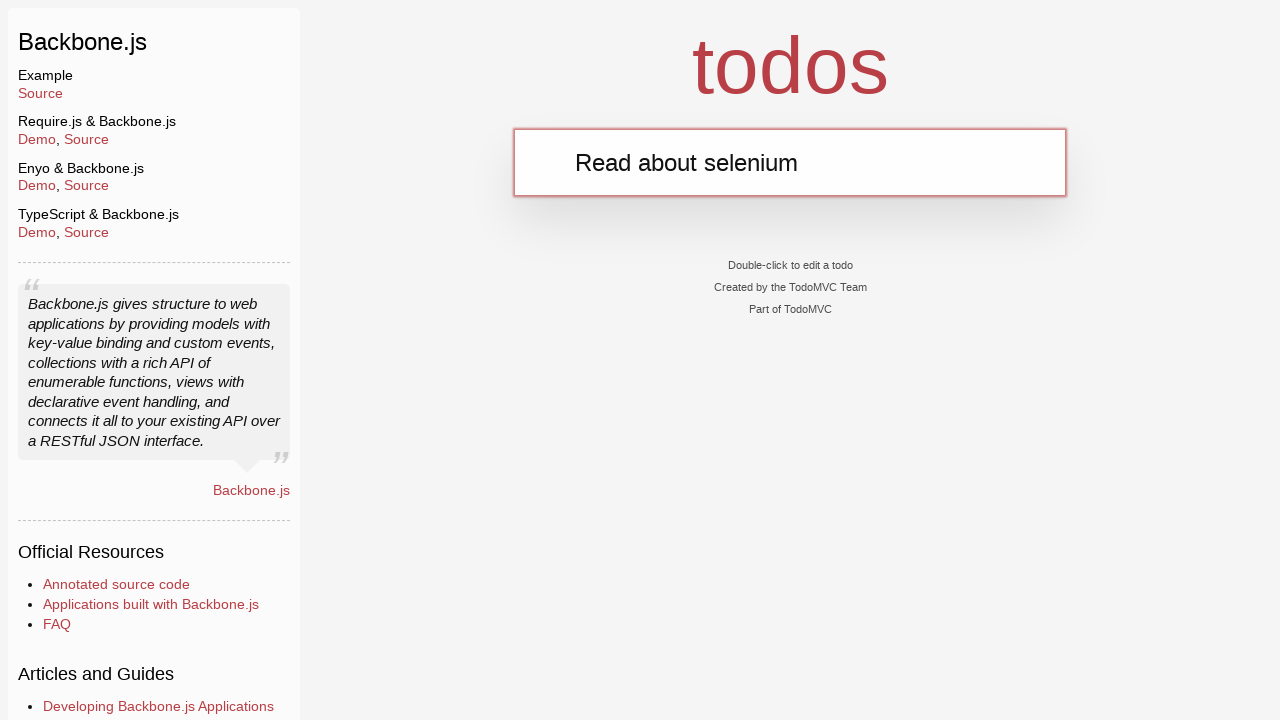

Pressed Enter to add first todo item on .new-todo
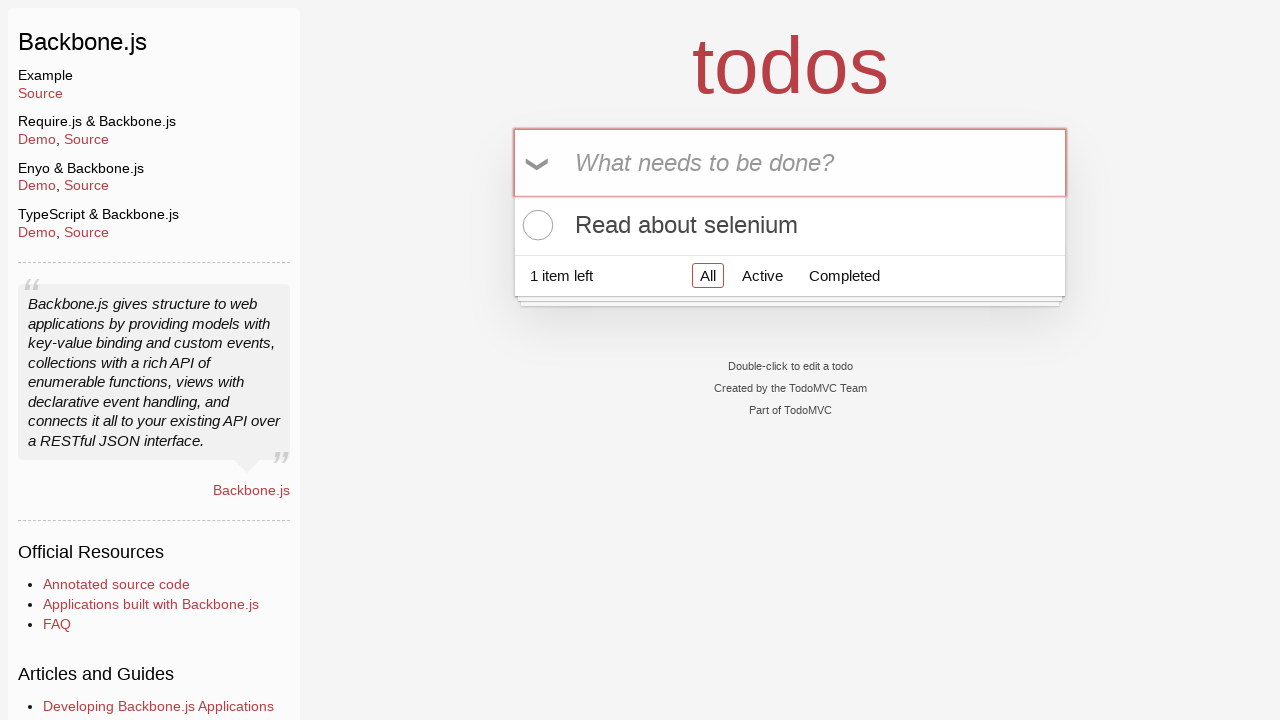

Filled second todo item 'Write code' on .new-todo
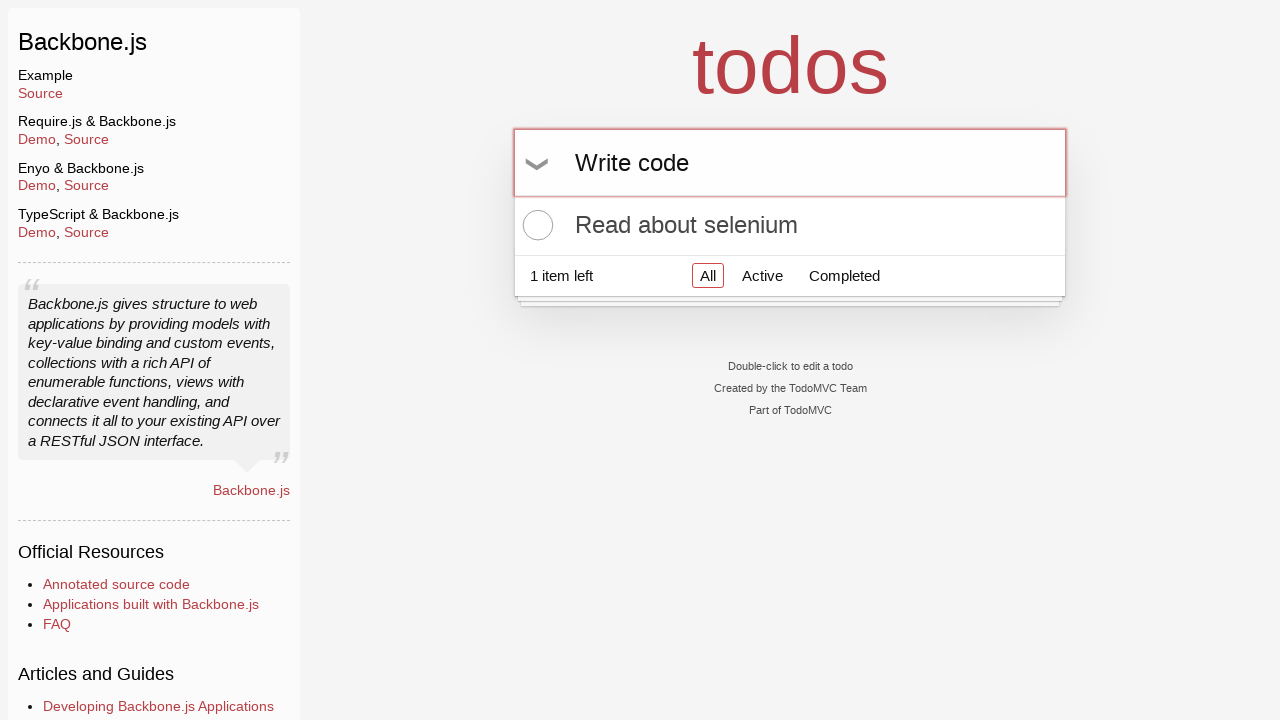

Pressed Enter to add second todo item on .new-todo
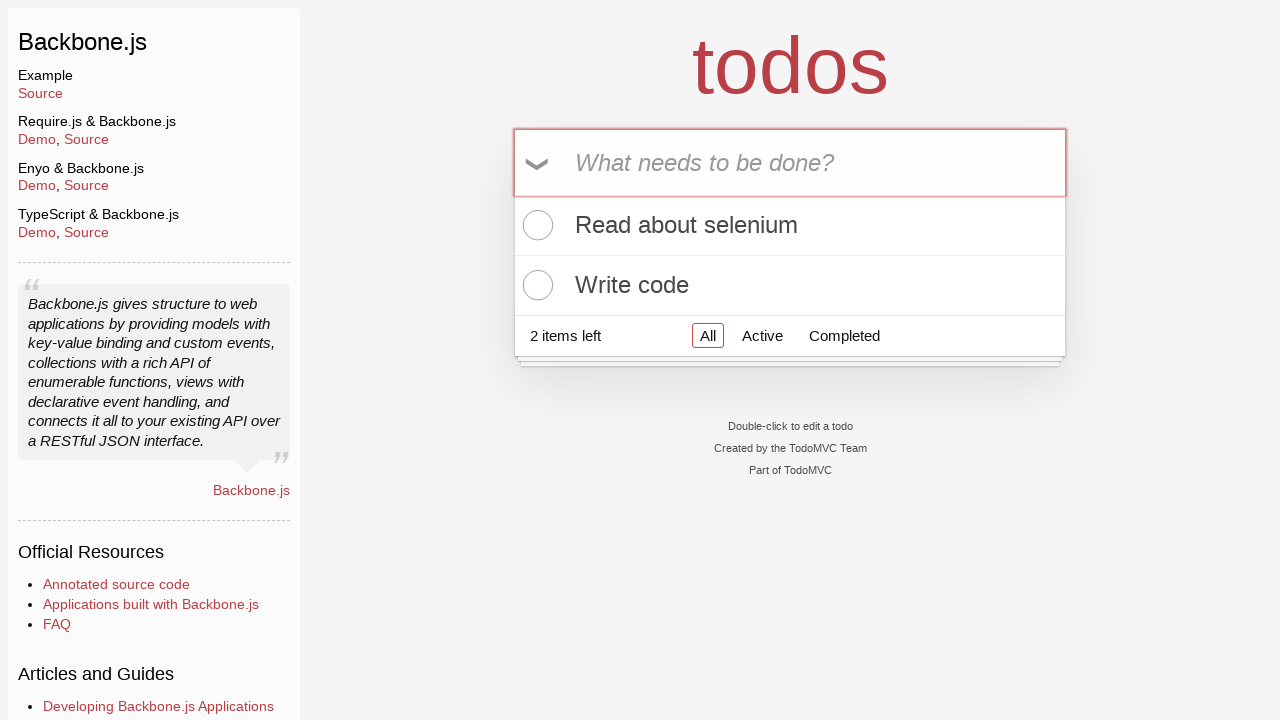

Marked second todo item as complete at (535, 285) on li:nth-child(2) .toggle
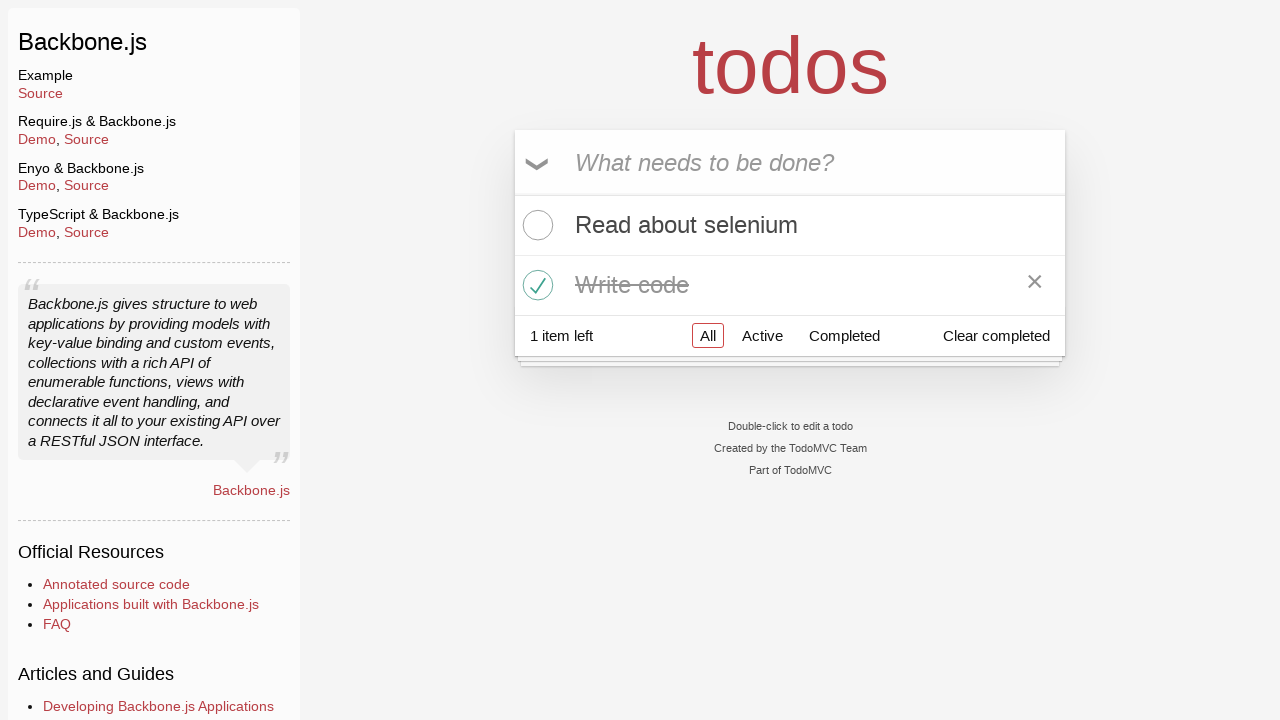

Verified remaining count is displayed in footer
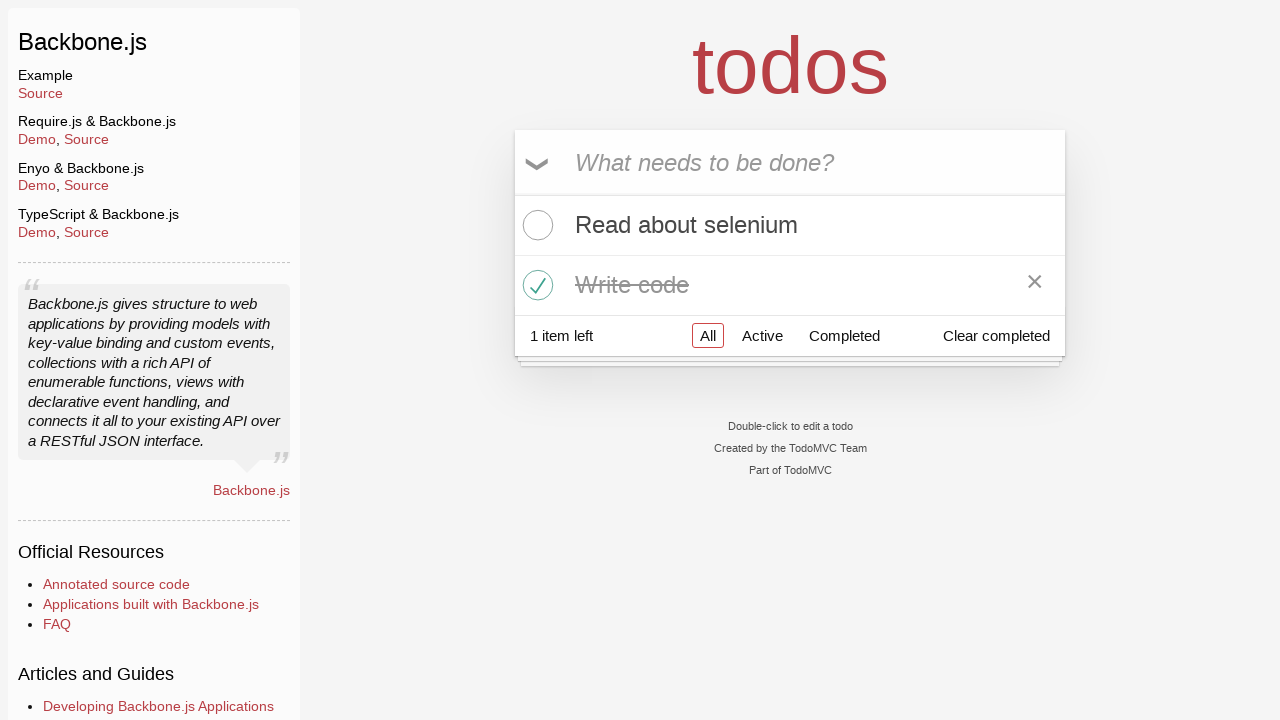

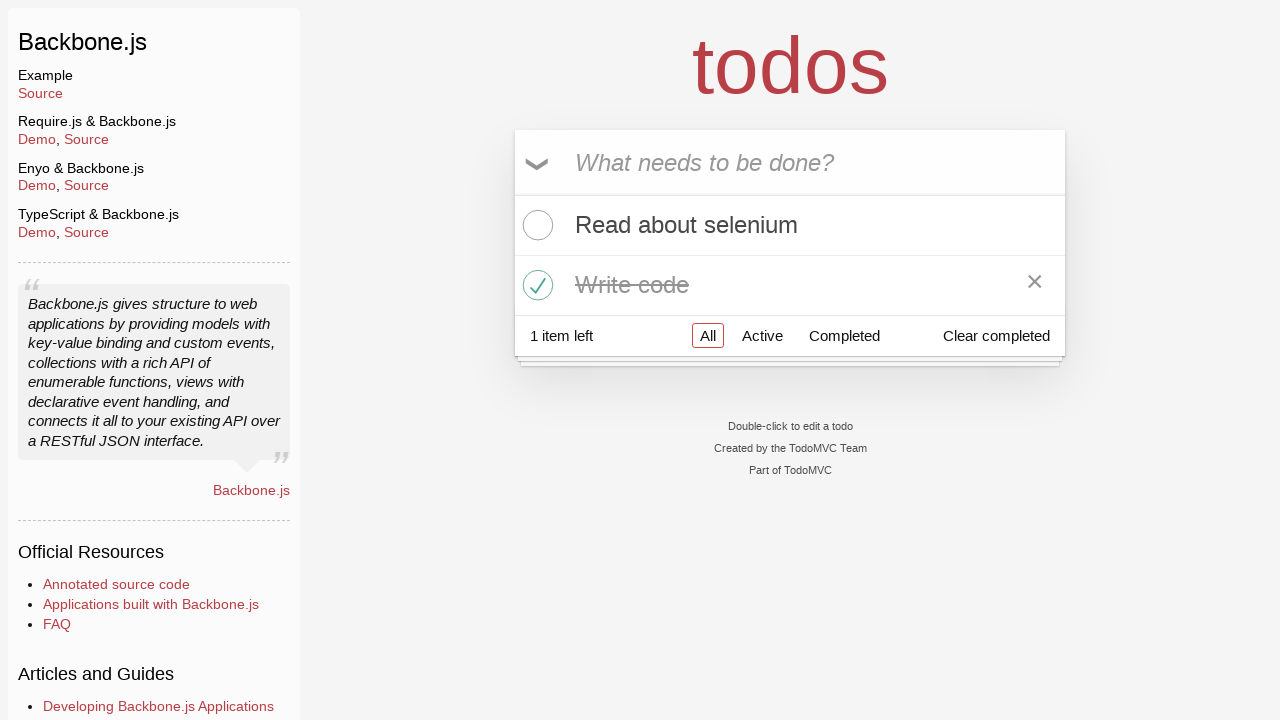